Tests wait functionality by waiting for a button to become clickable, clicking it, and verifying a success message appears

Starting URL: http://suninjuly.github.io/wait2.html

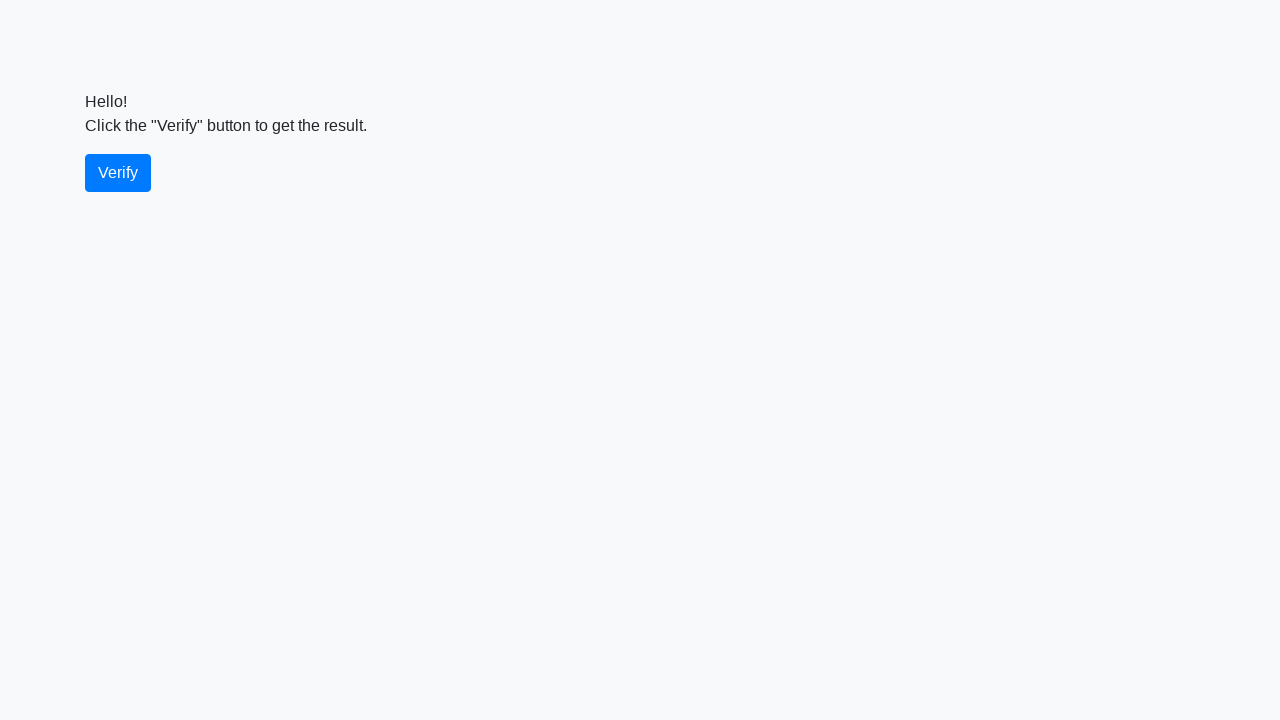

Waited for verify button to become visible
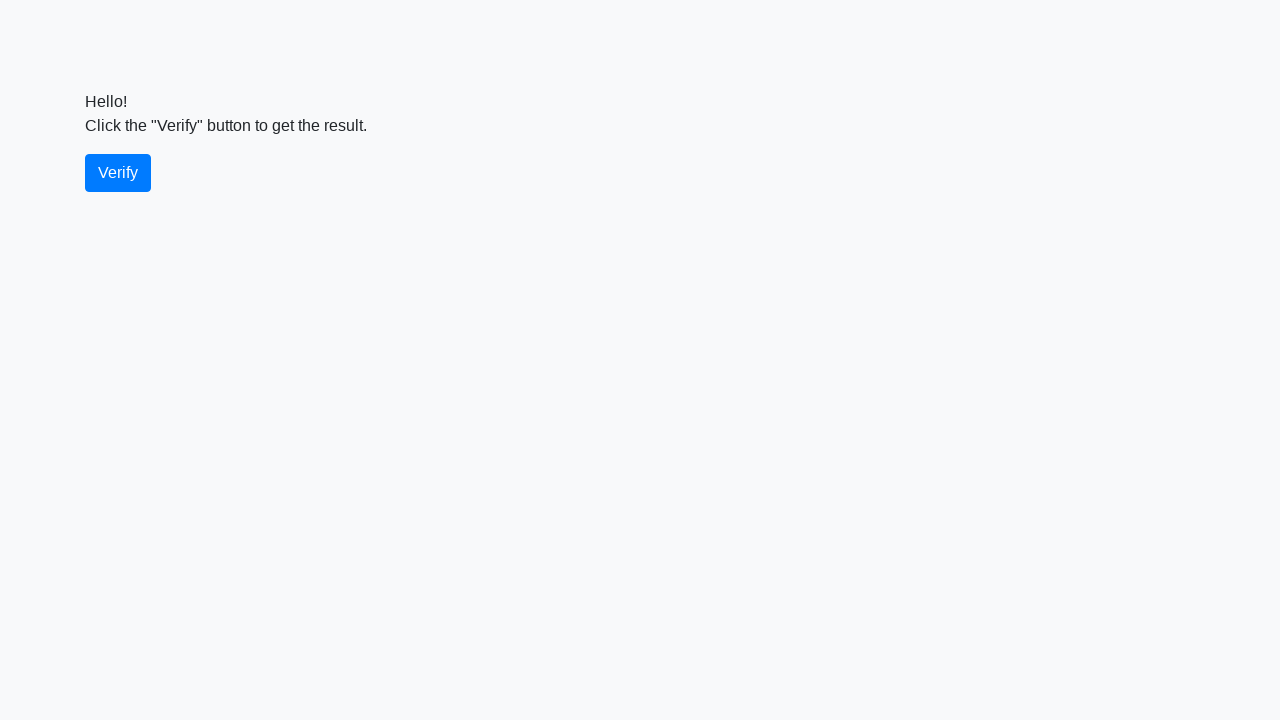

Clicked the verify button at (118, 173) on #verify
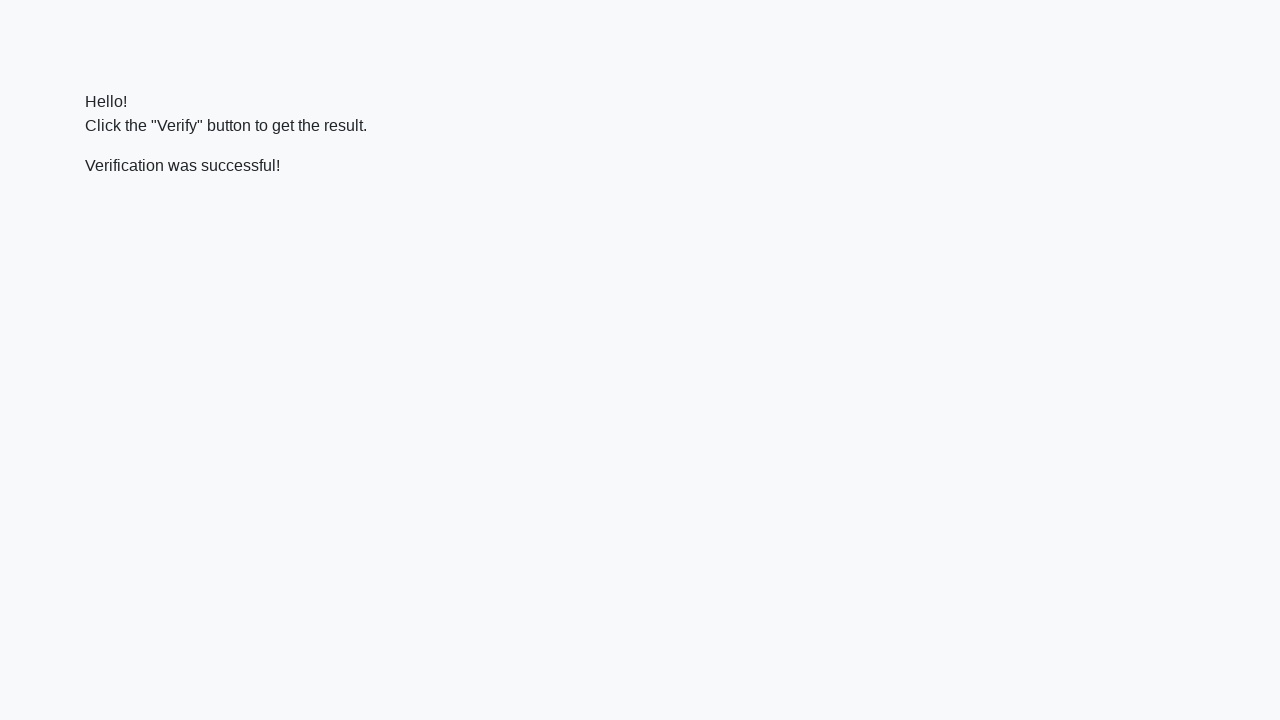

Located the verify message element
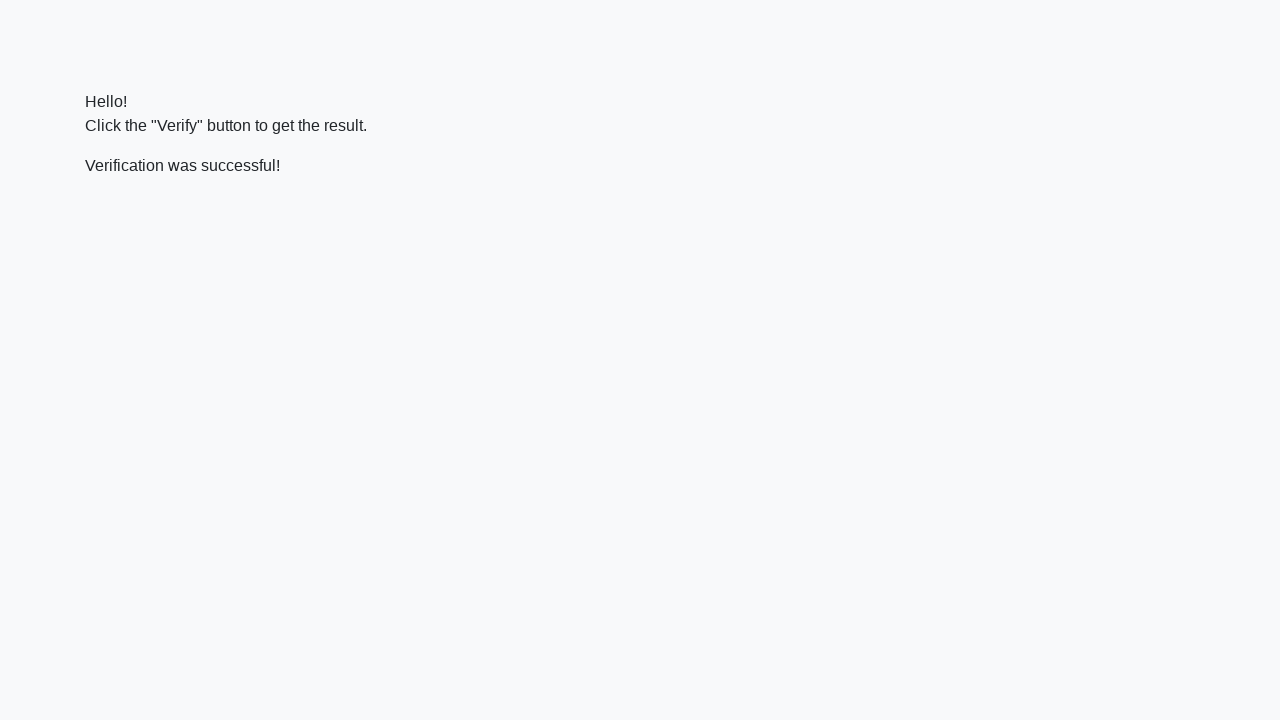

Waited for success message to become visible
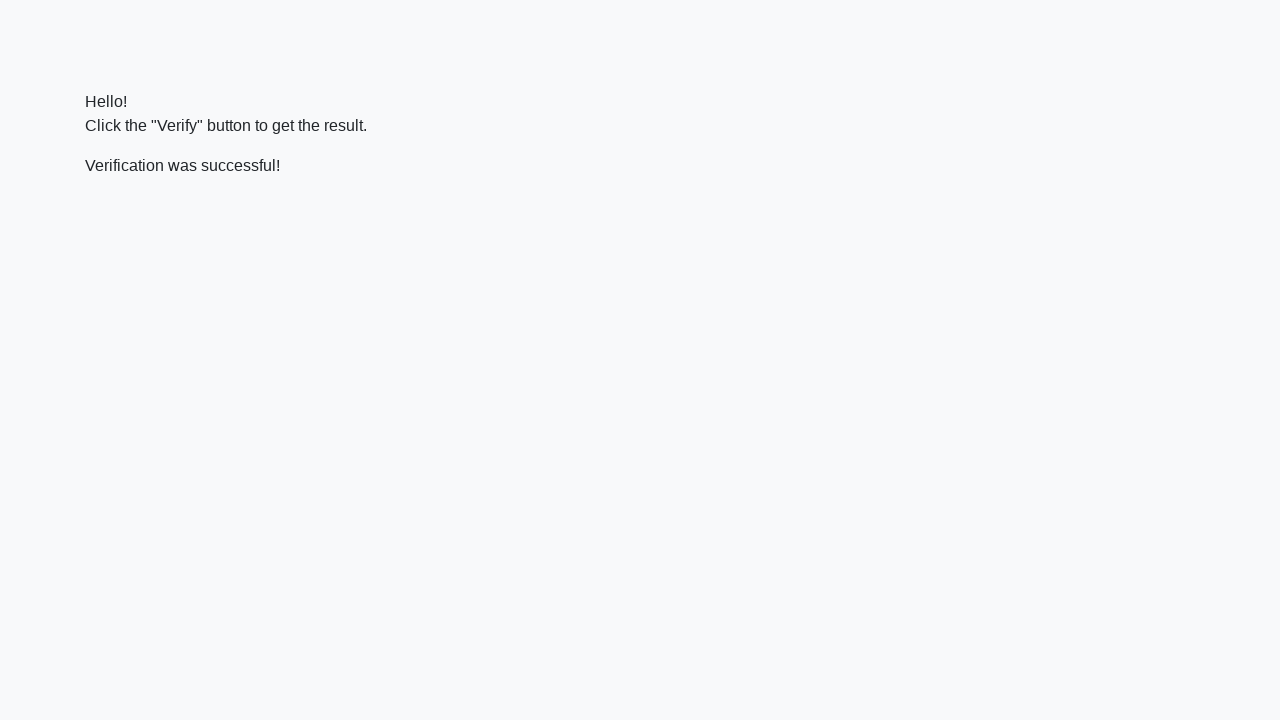

Verified that success message contains 'successful'
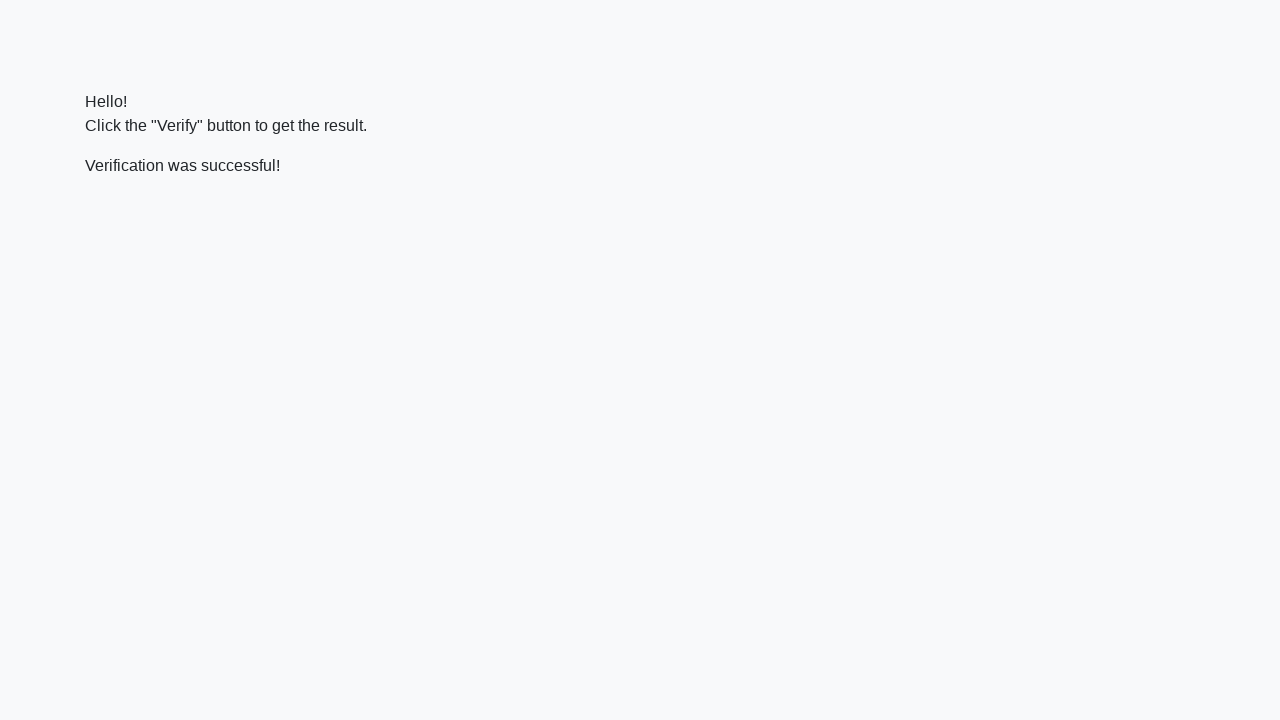

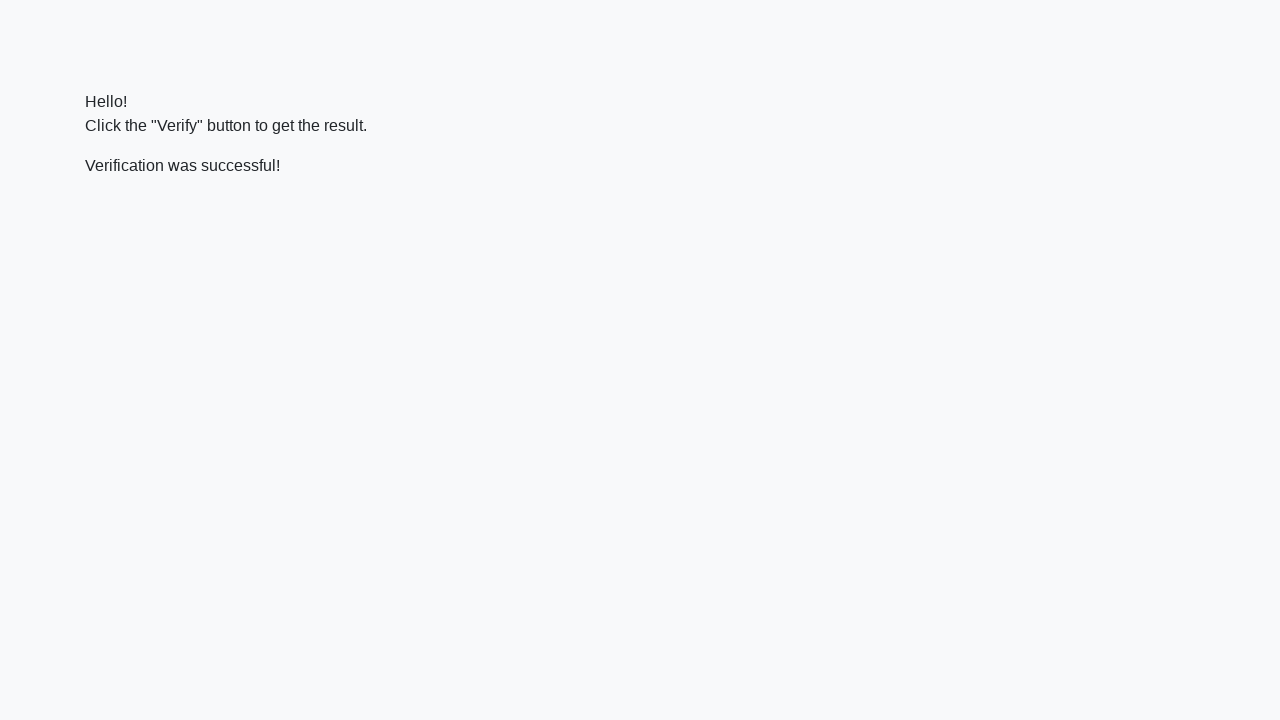